Tests the Elements button by clicking it and verifying that the list of elements (including Buttons) is displayed

Starting URL: https://demoqa.com/elements

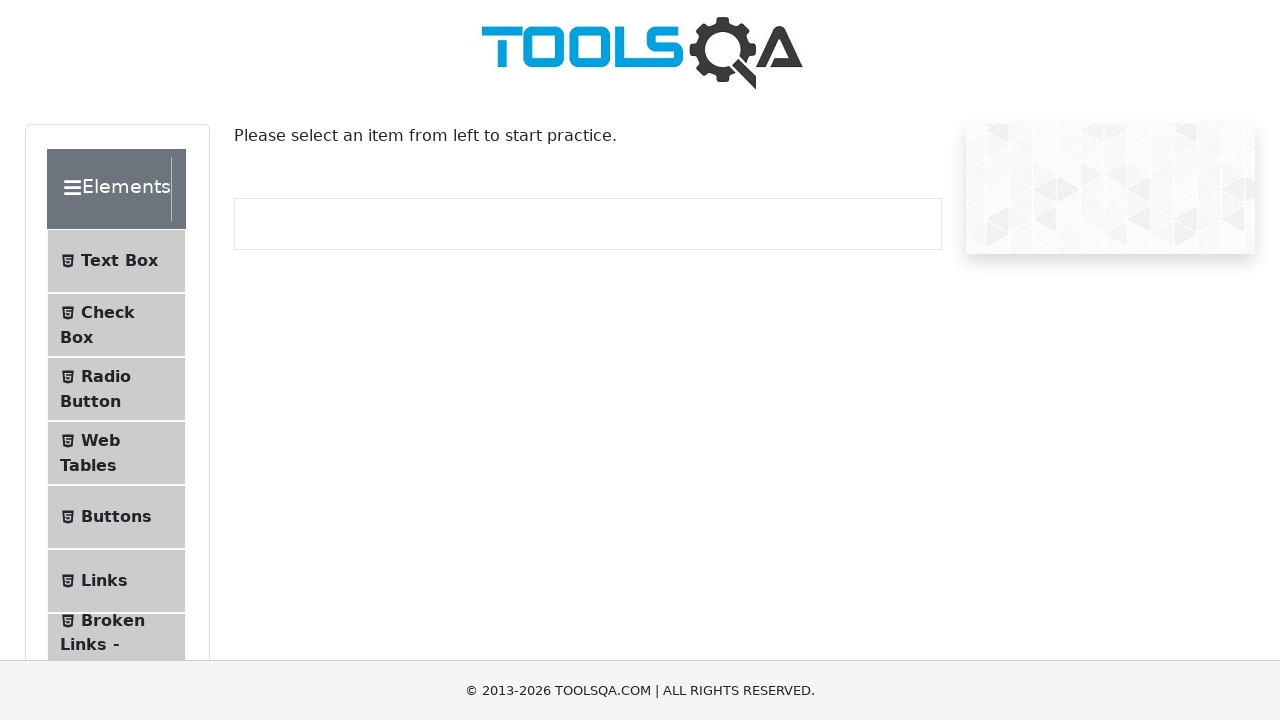

Clicked Elements button at (109, 189) on text=Elements
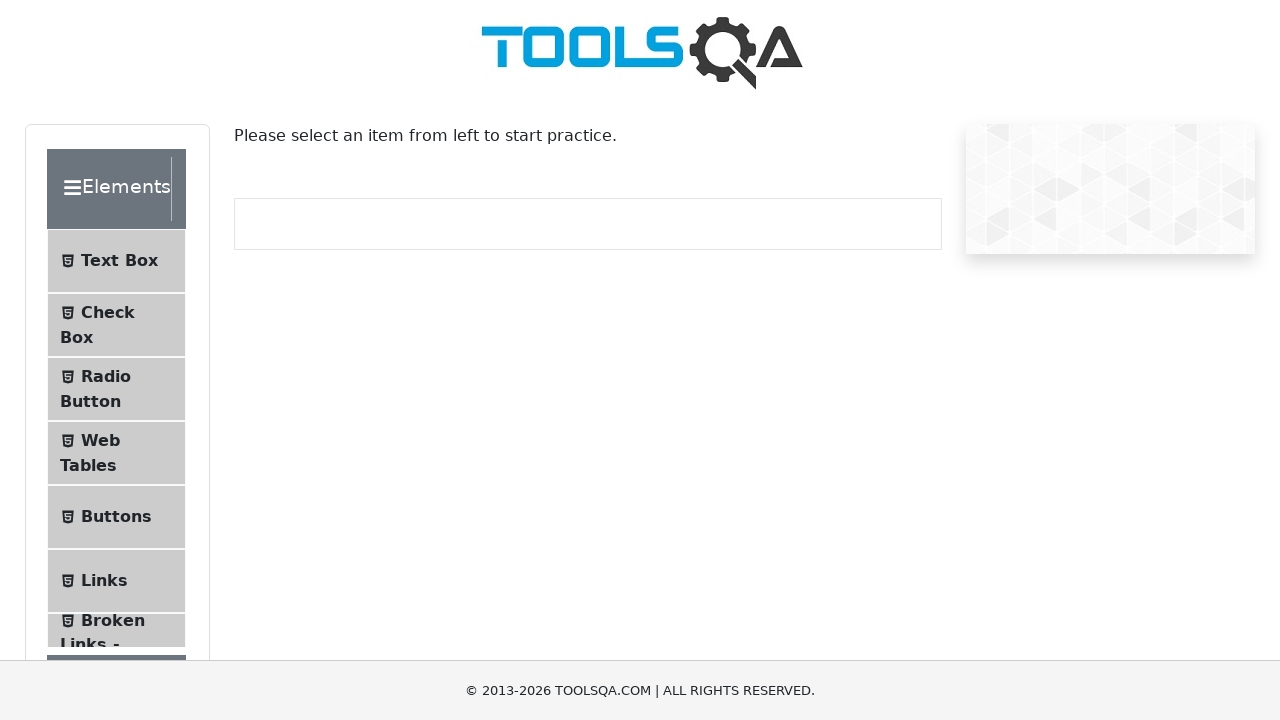

Verified that Buttons option is visible in the elements list
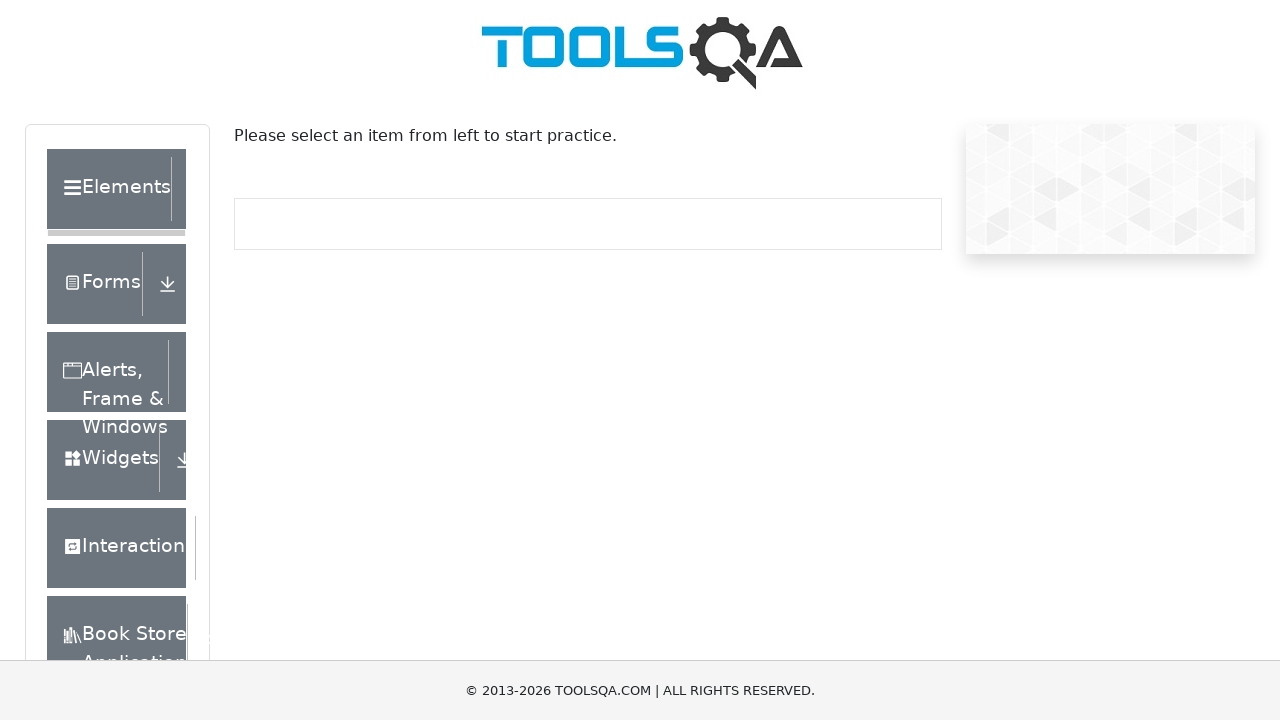

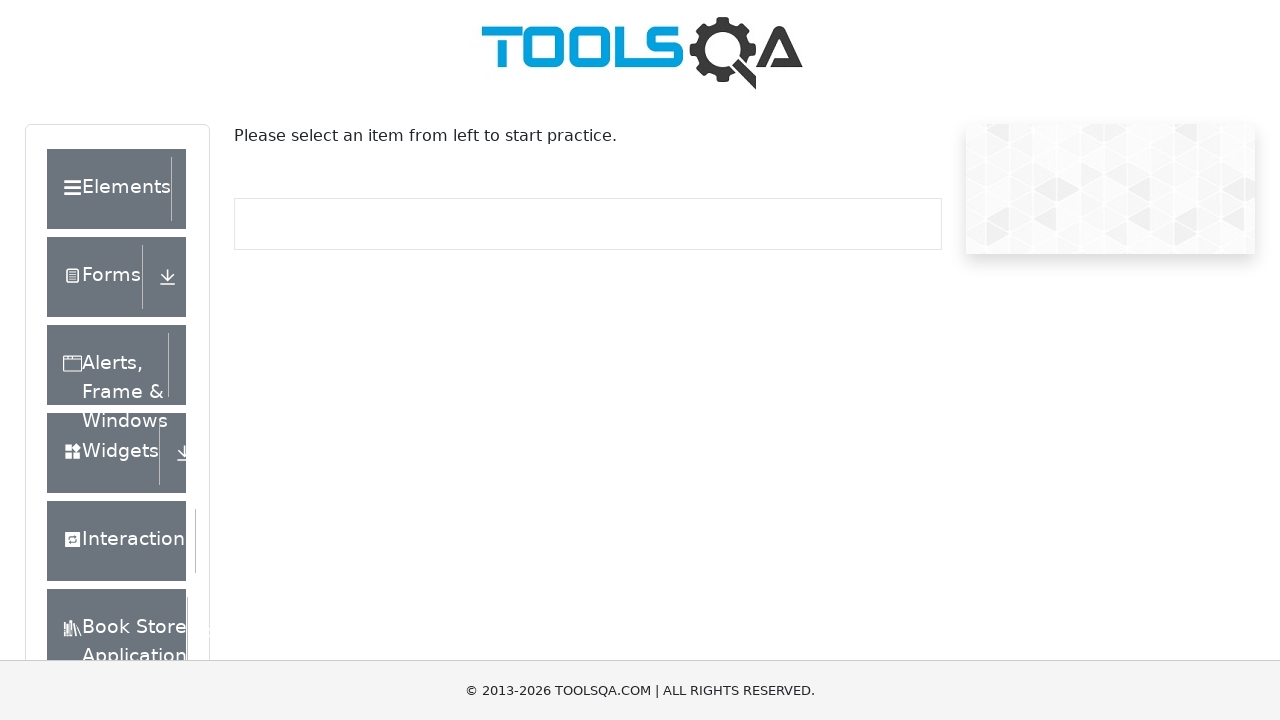